Tests a web form submission by filling in personal details (first name, last name, job title), selecting education level, gender, years of experience, date, and submitting the form to verify successful submission.

Starting URL: https://formy-project.herokuapp.com/form

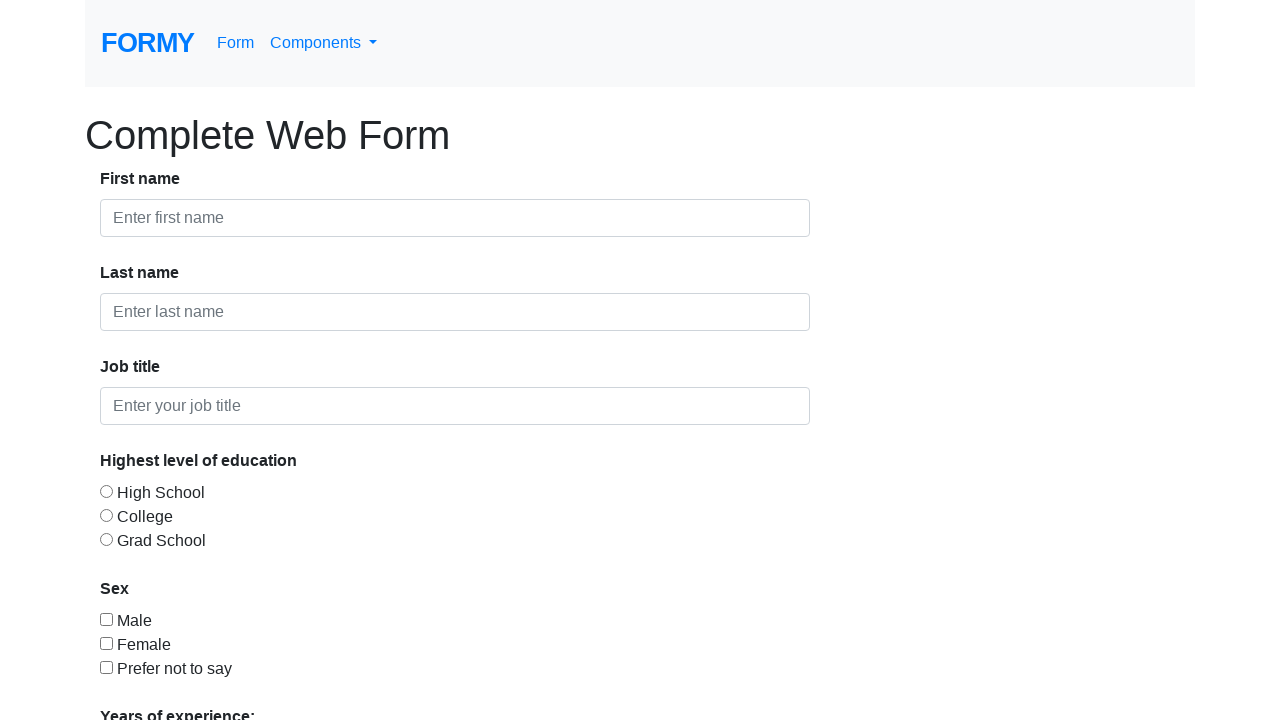

Waited for first name field to load
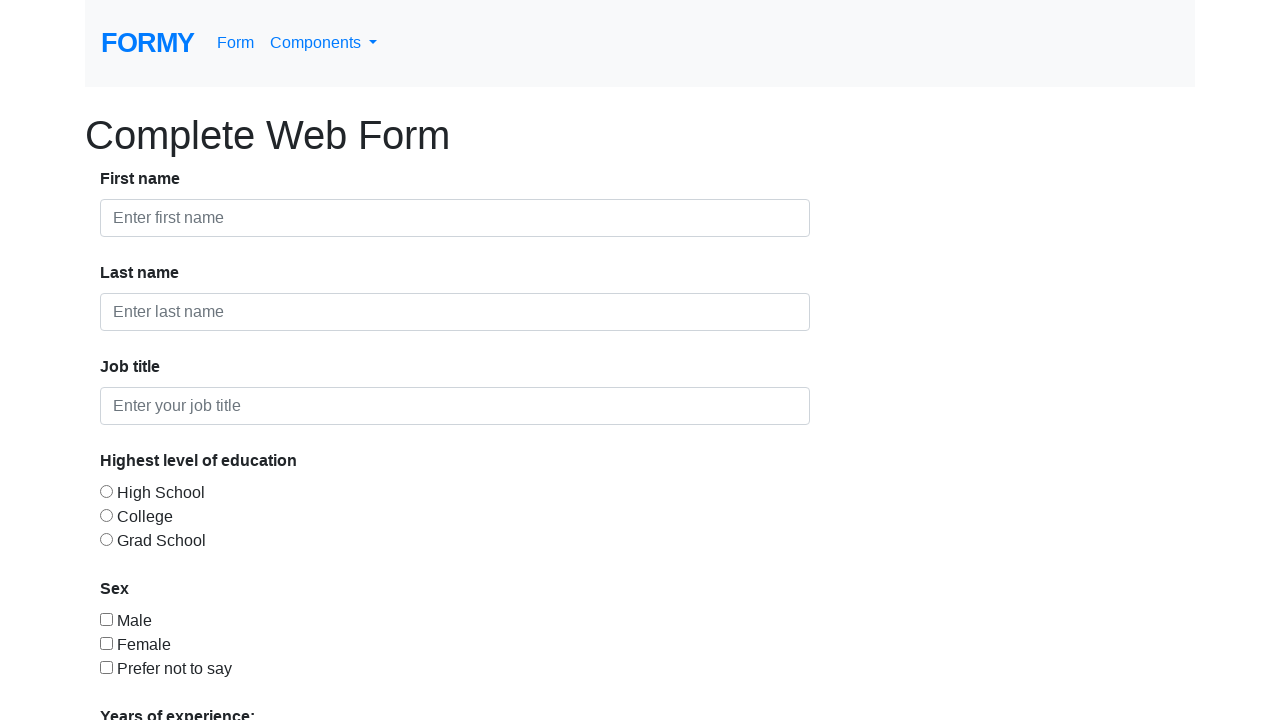

Filled first name field with 'Chris' on #first-name
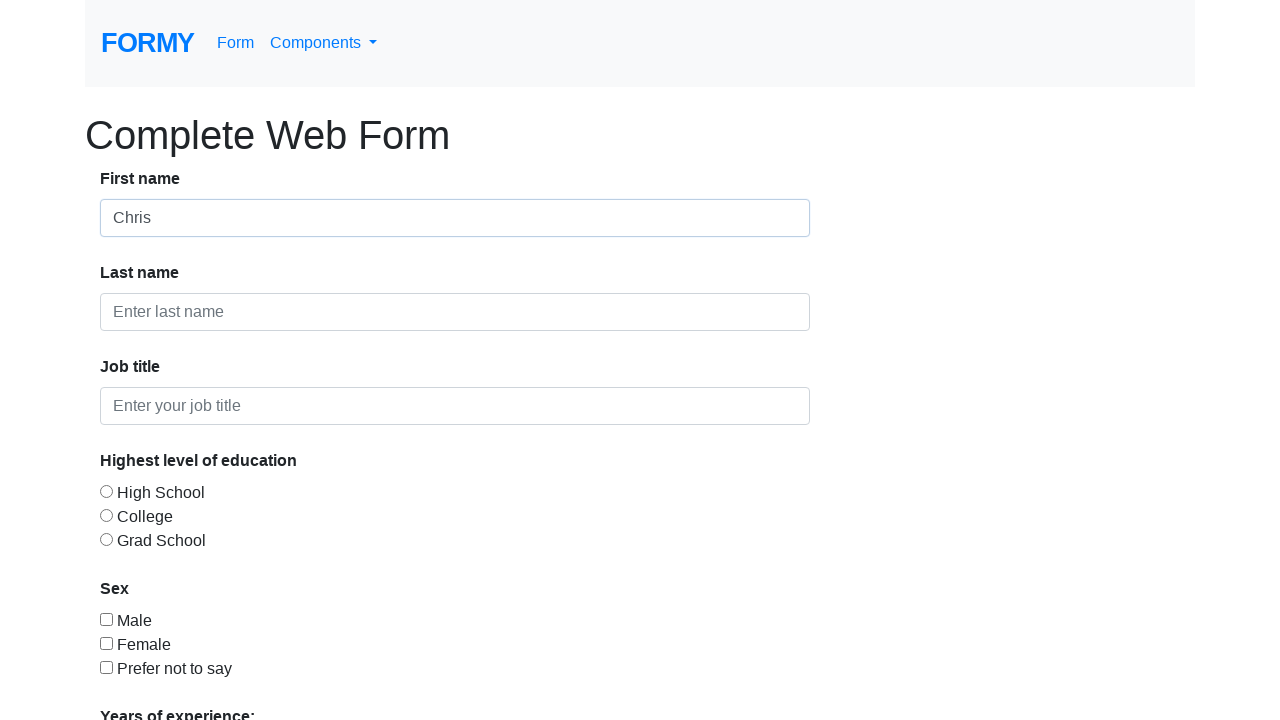

Filled last name field with 'Redfield' on #last-name
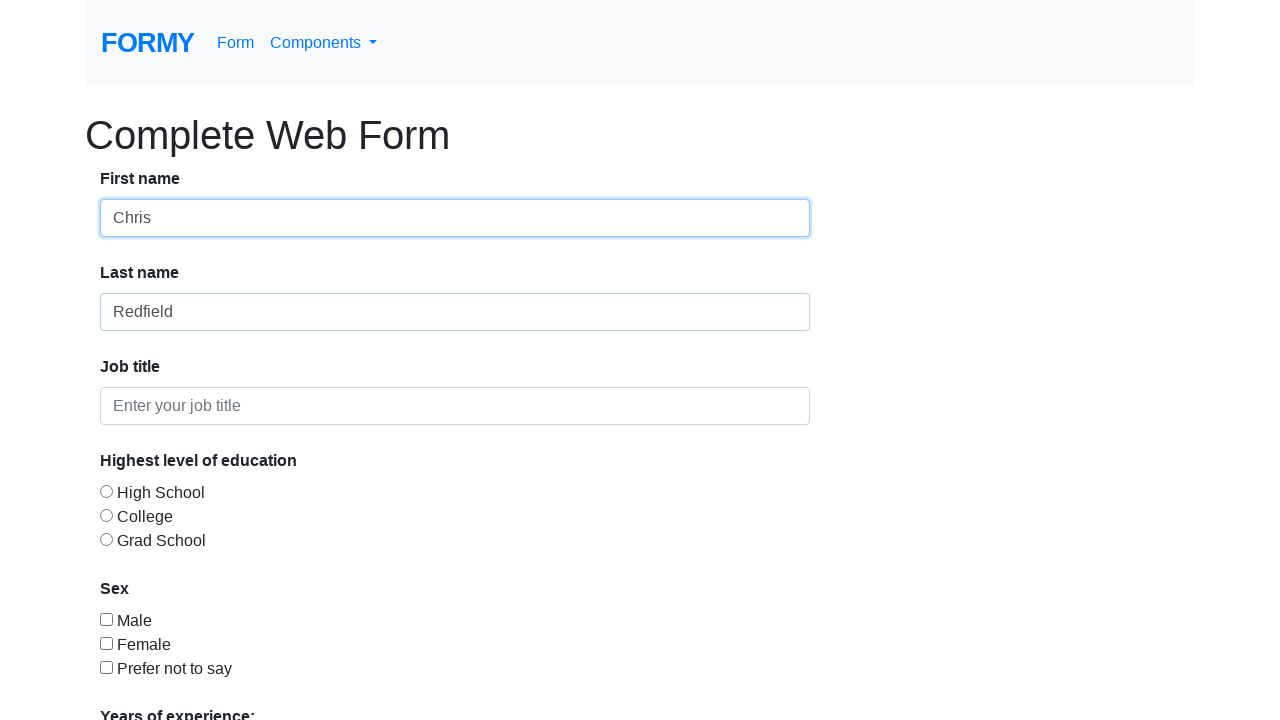

Filled job title field with 'QA Engineer' on #job-title
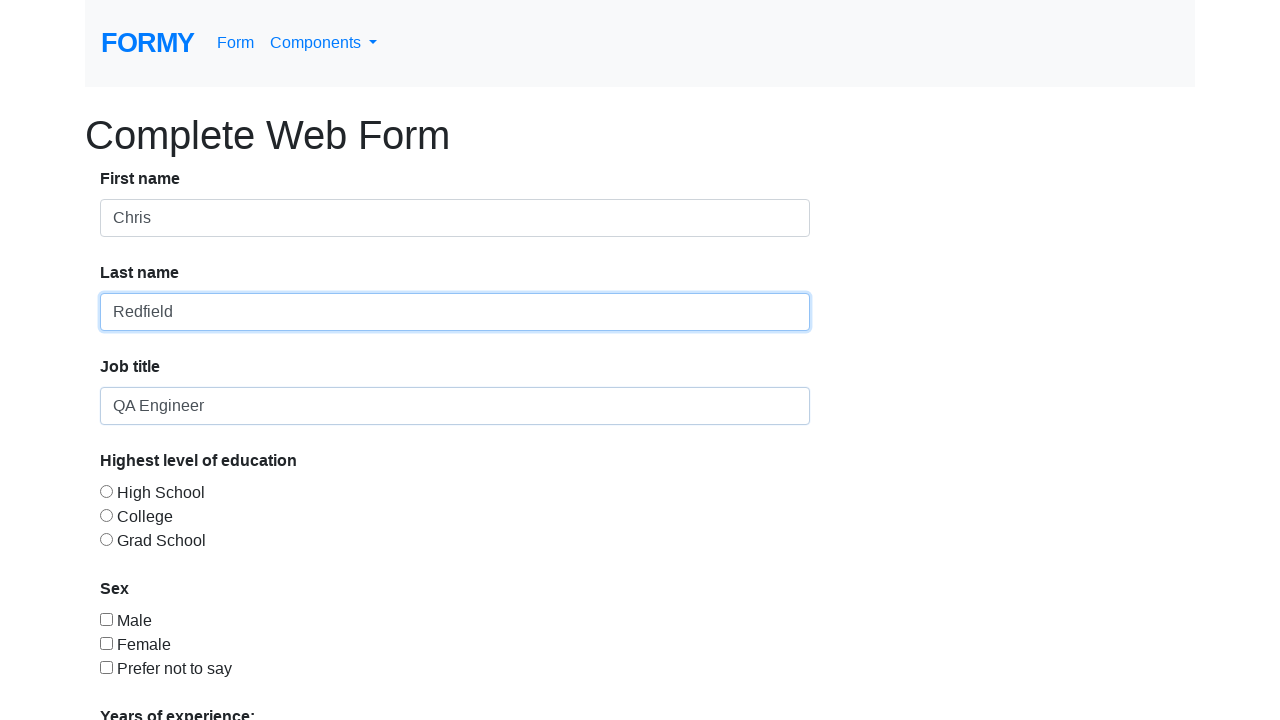

Selected 'Graduate' education level at (106, 539) on #radio-button-3
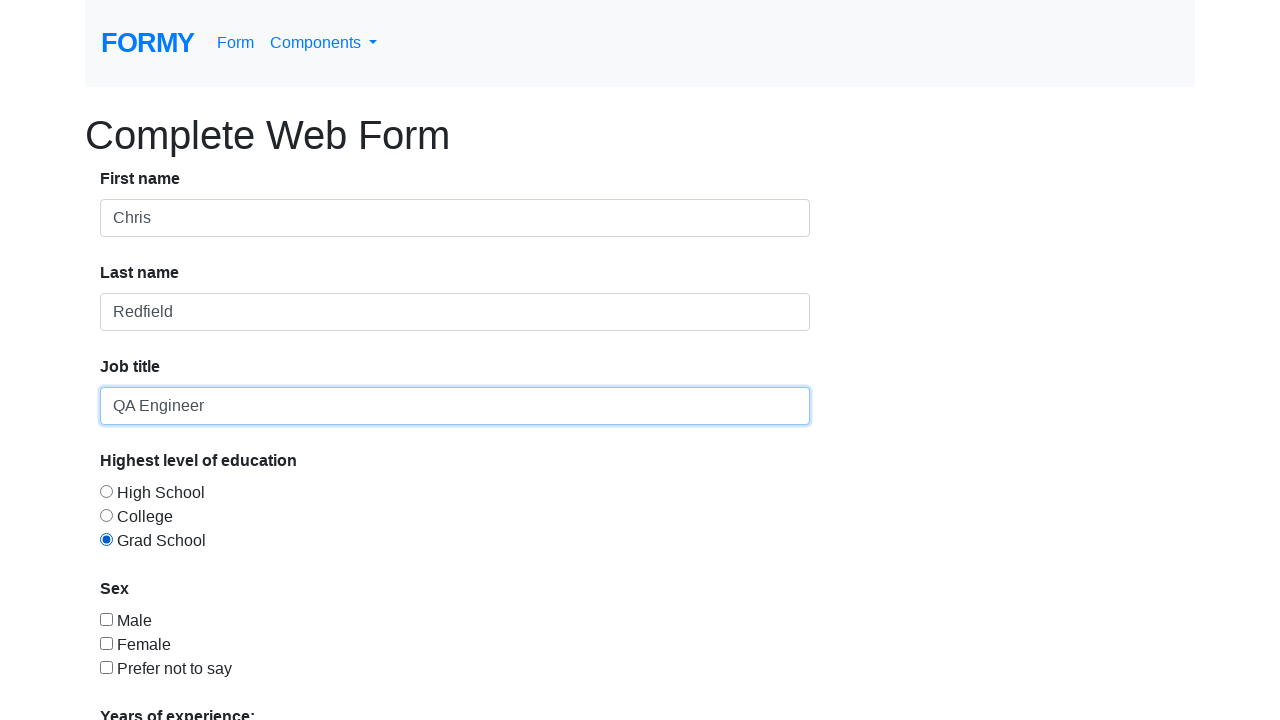

Selected 'Female' gender checkbox at (106, 643) on #checkbox-2
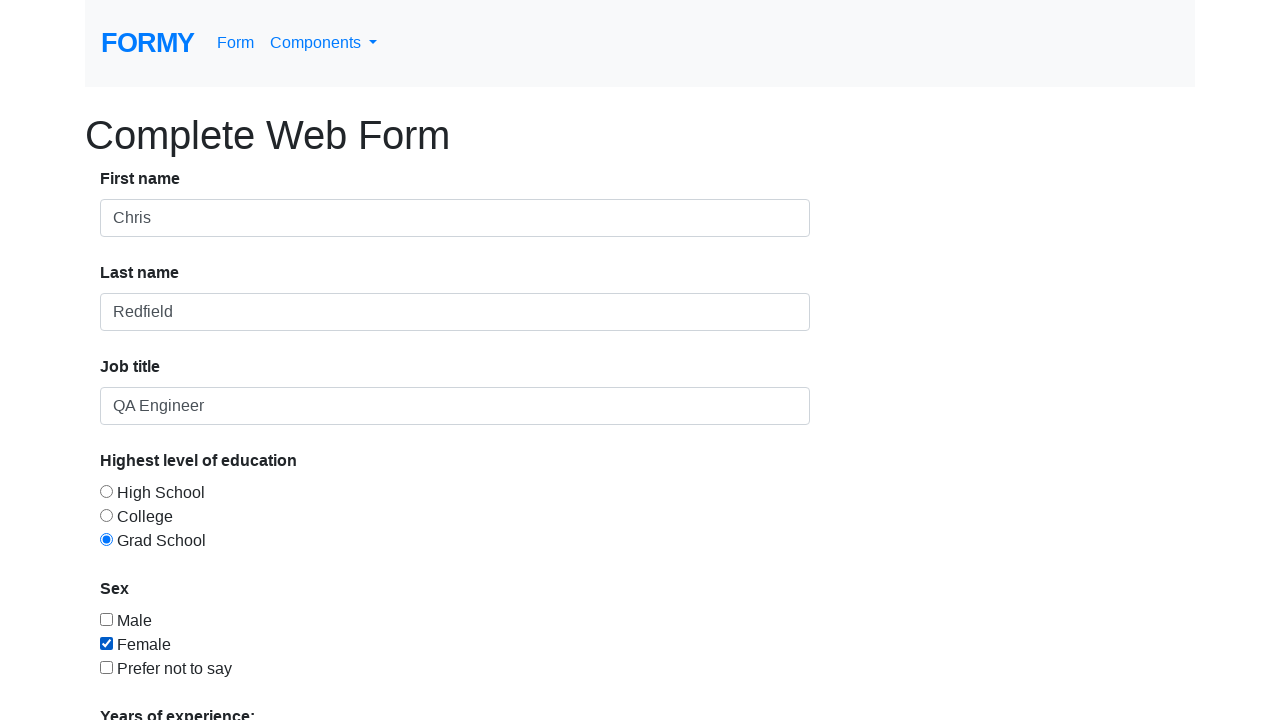

Selected '2-4' years of experience from dropdown on #select-menu
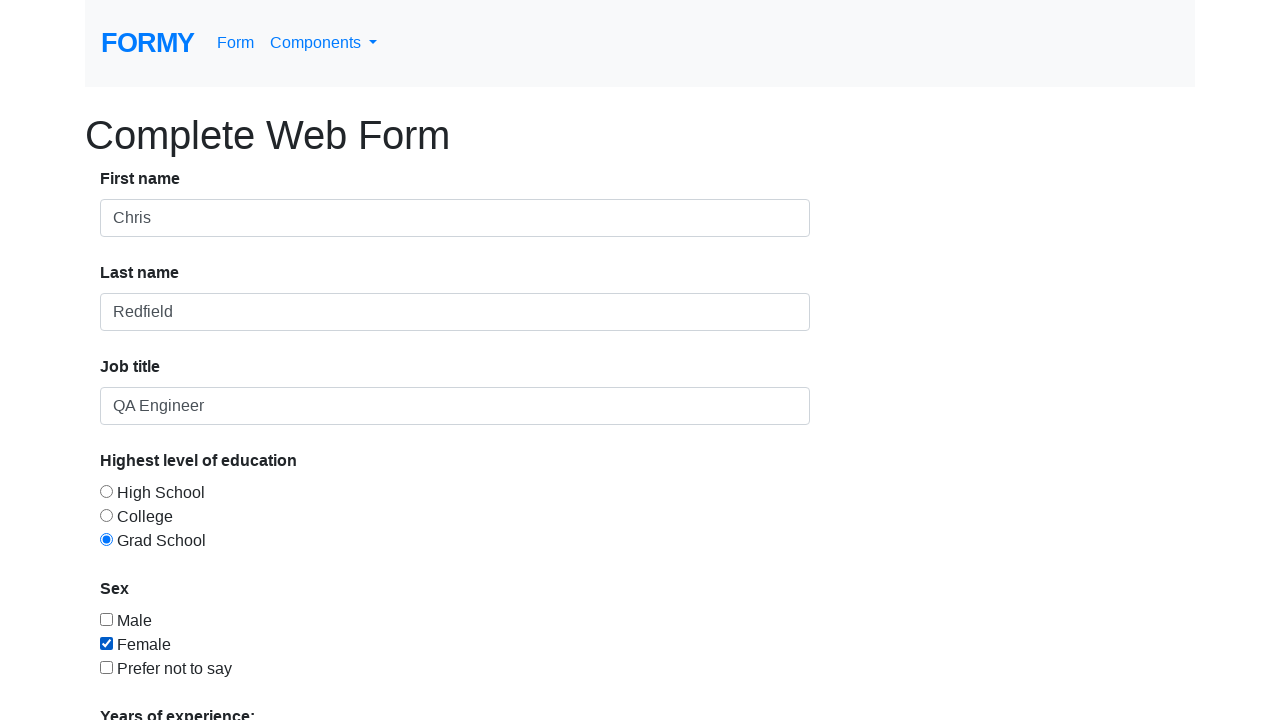

Filled date picker with '07/12/2022' on #datepicker
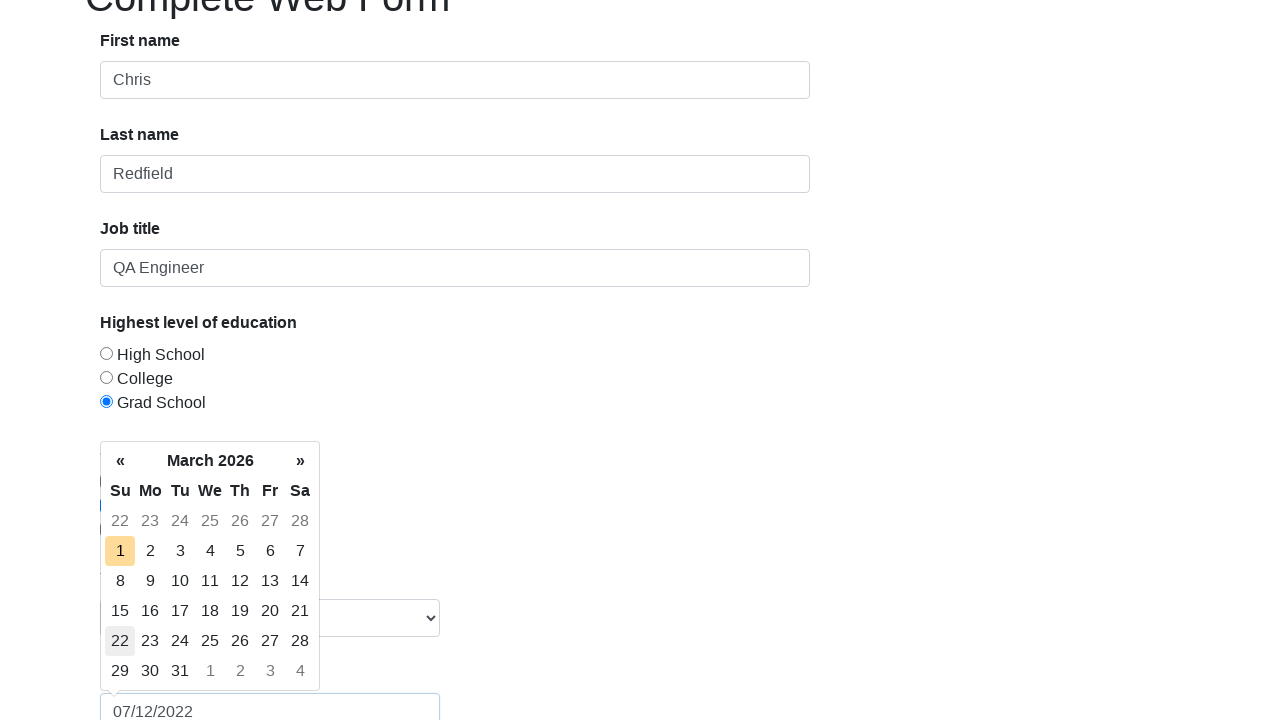

Clicked submit button to submit form at (148, 680) on a[role='button']
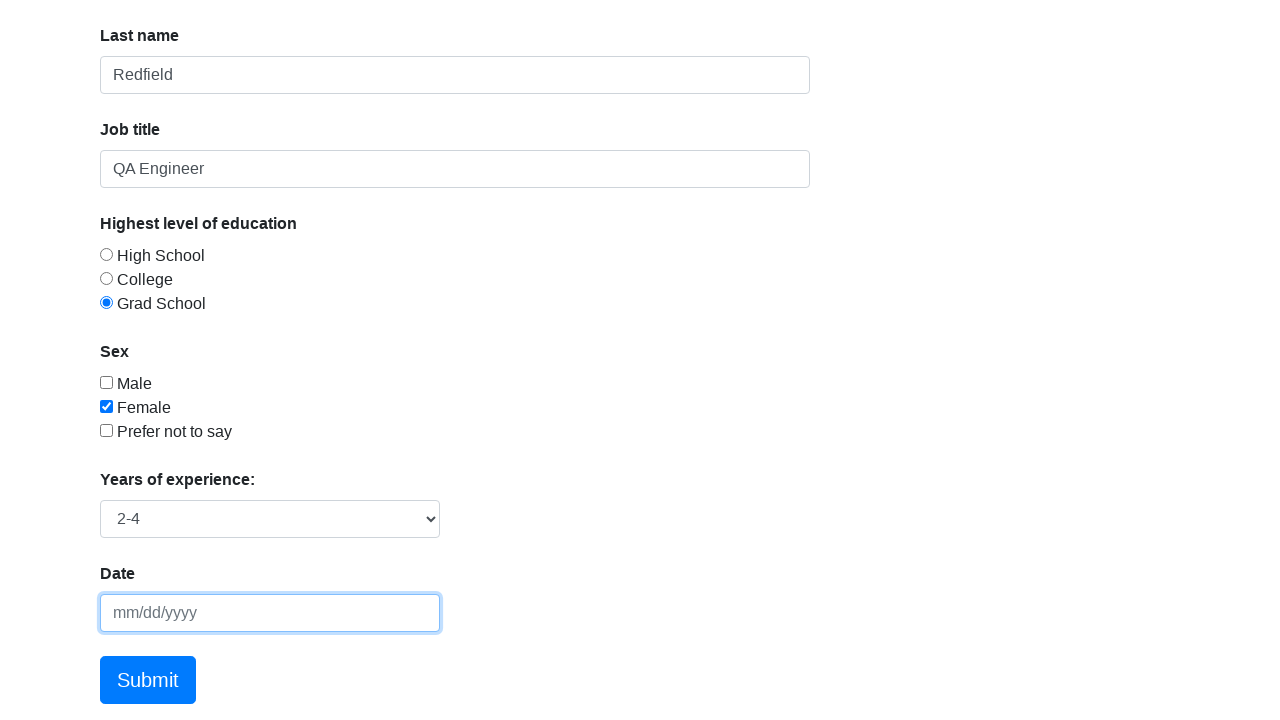

Form submission successful - success message appeared
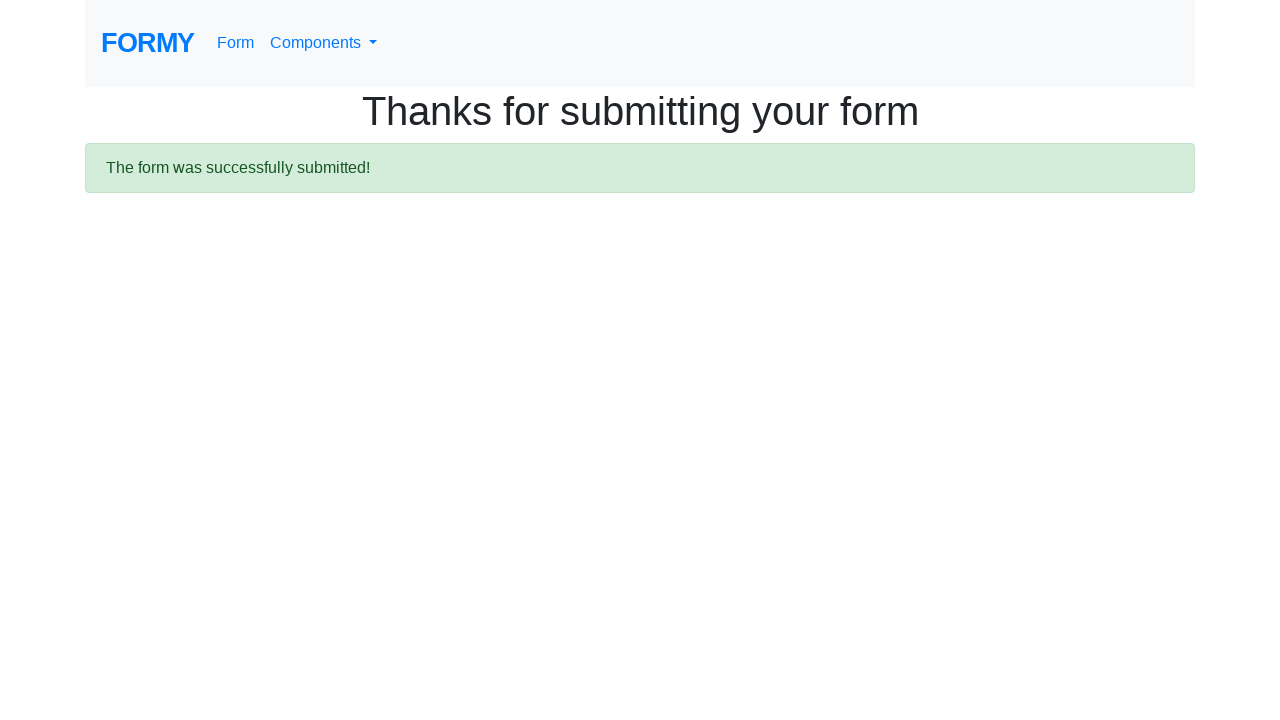

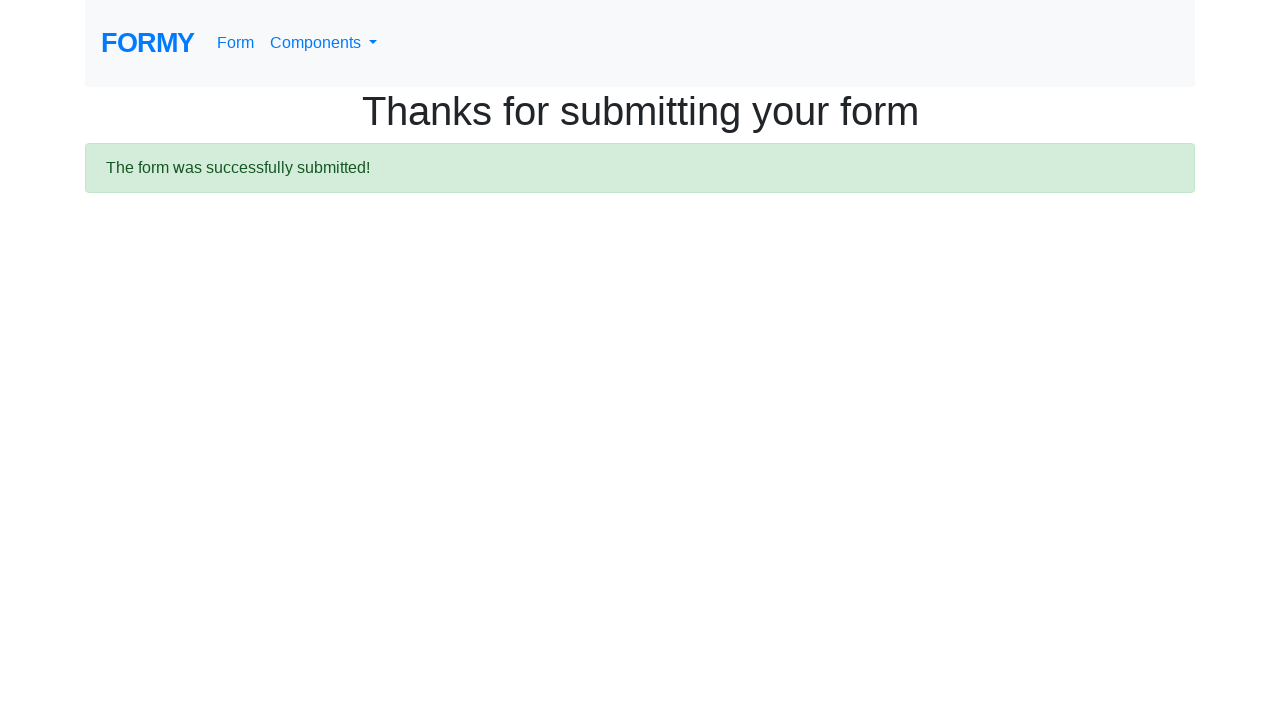